Tests checkbox interactions by clicking to toggle their checked states and verifying the changes

Starting URL: https://the-internet.herokuapp.com/checkboxes

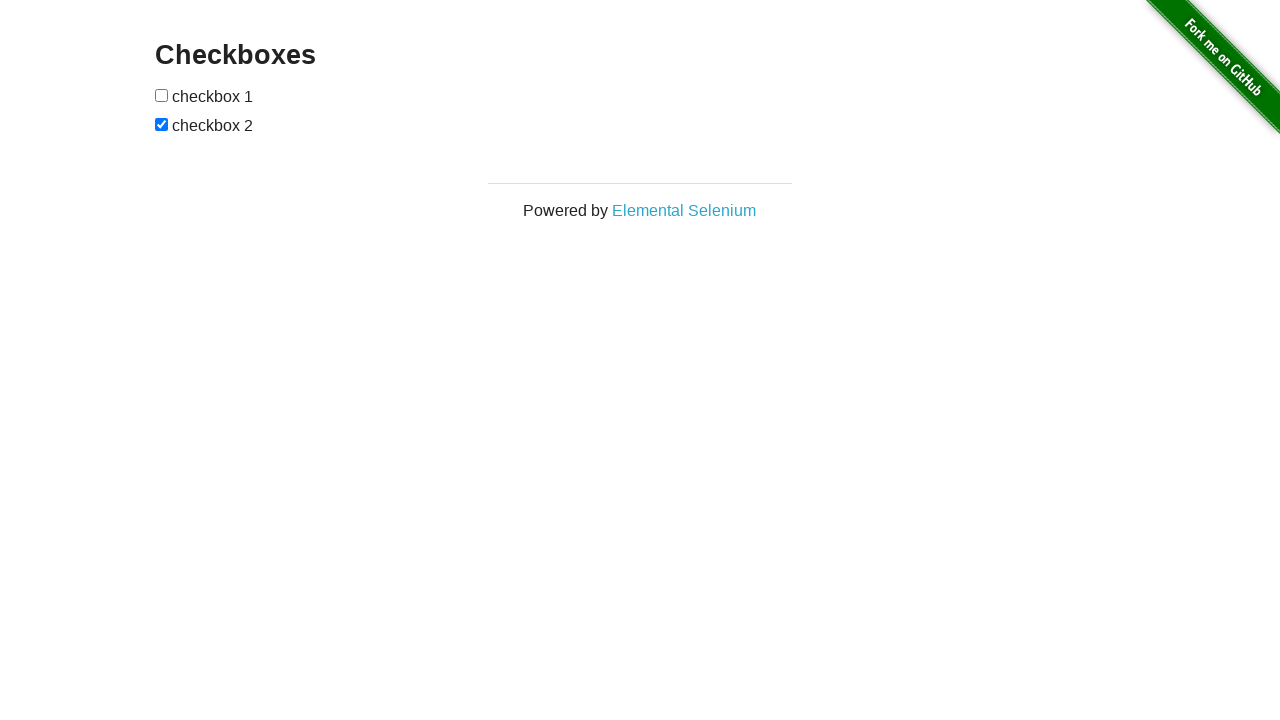

Clicked first checkbox to toggle its state at (162, 95) on xpath=//form[@id='checkboxes']/input[1]
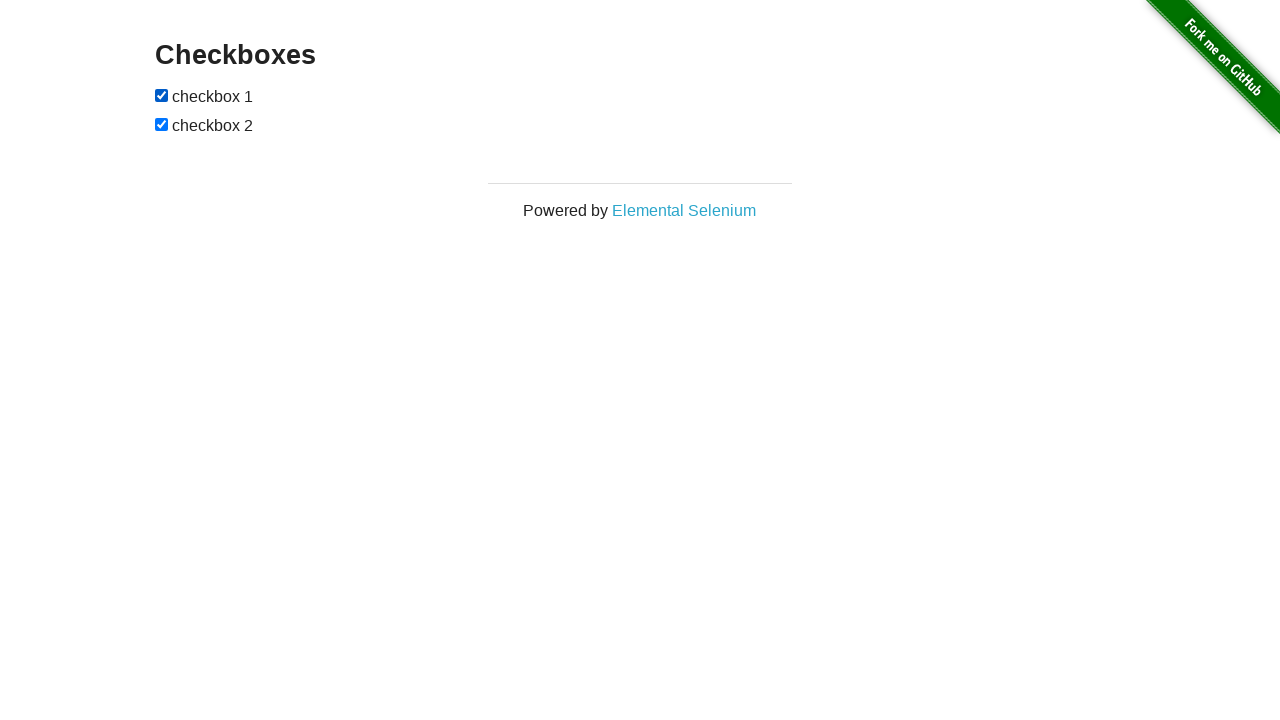

Verified first checkbox is now checked
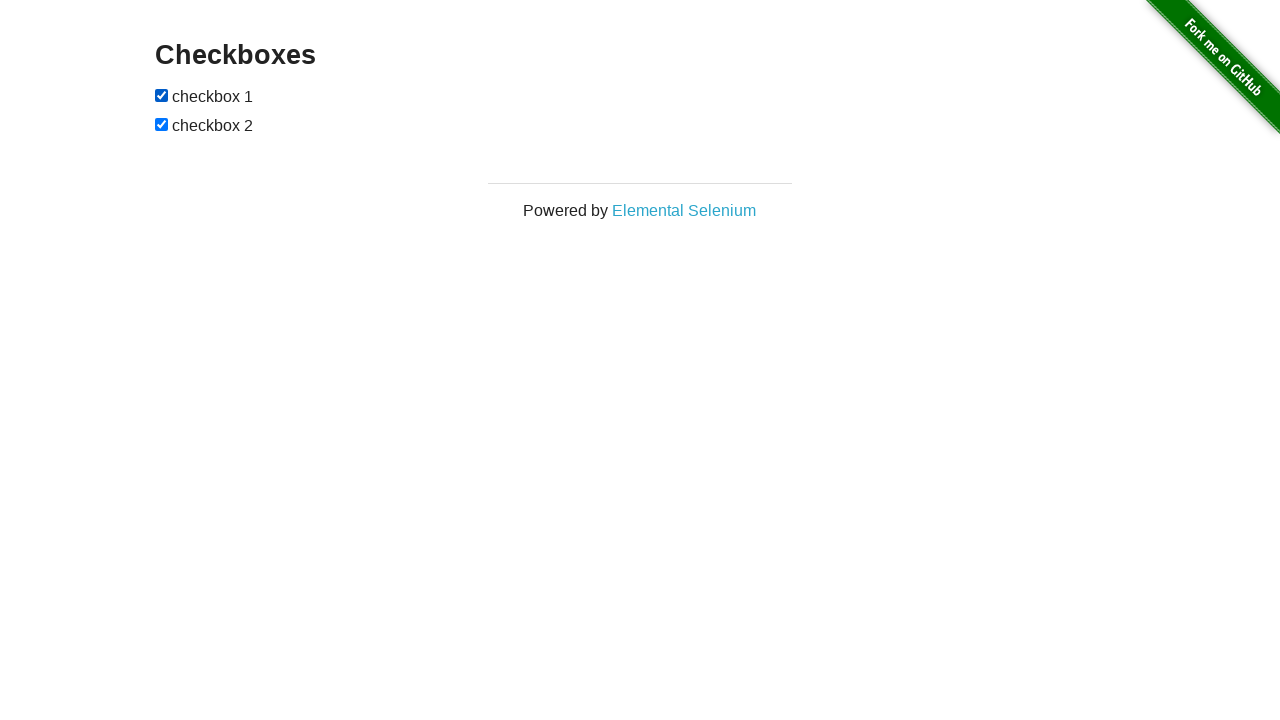

Clicked second checkbox to toggle its state at (162, 124) on #checkboxes :nth-child(3)
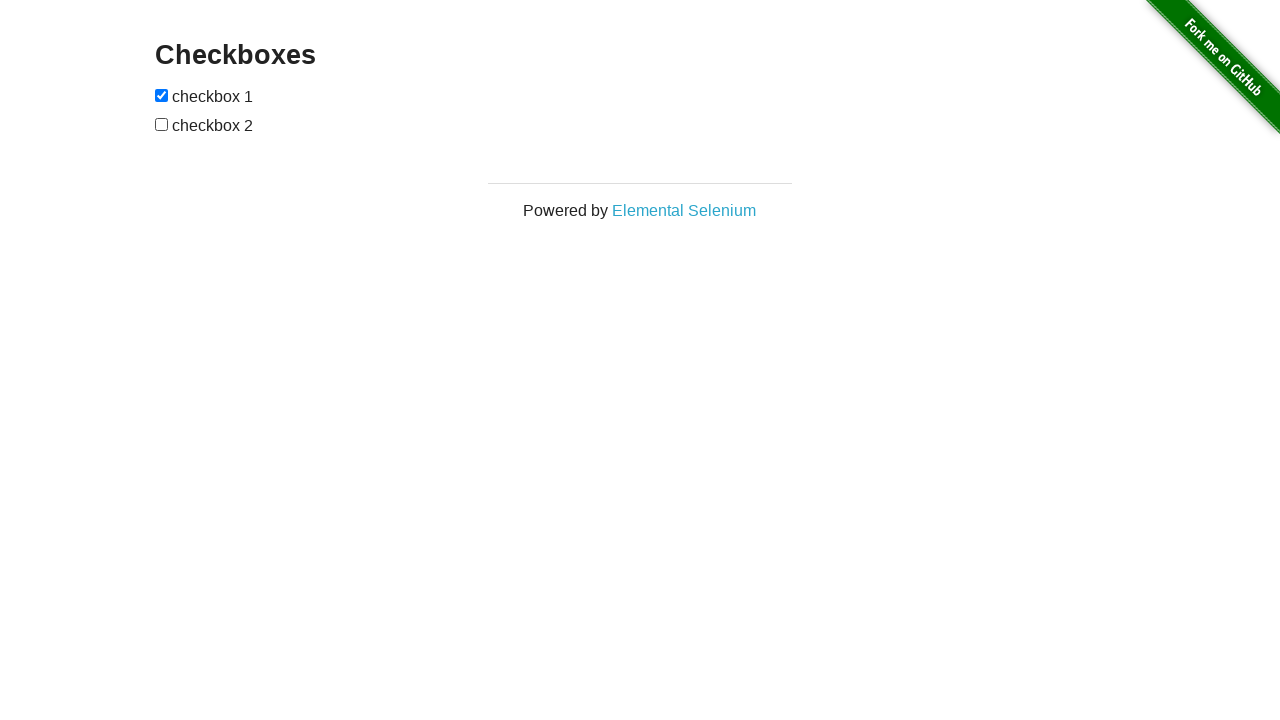

Verified second checkbox is now unchecked
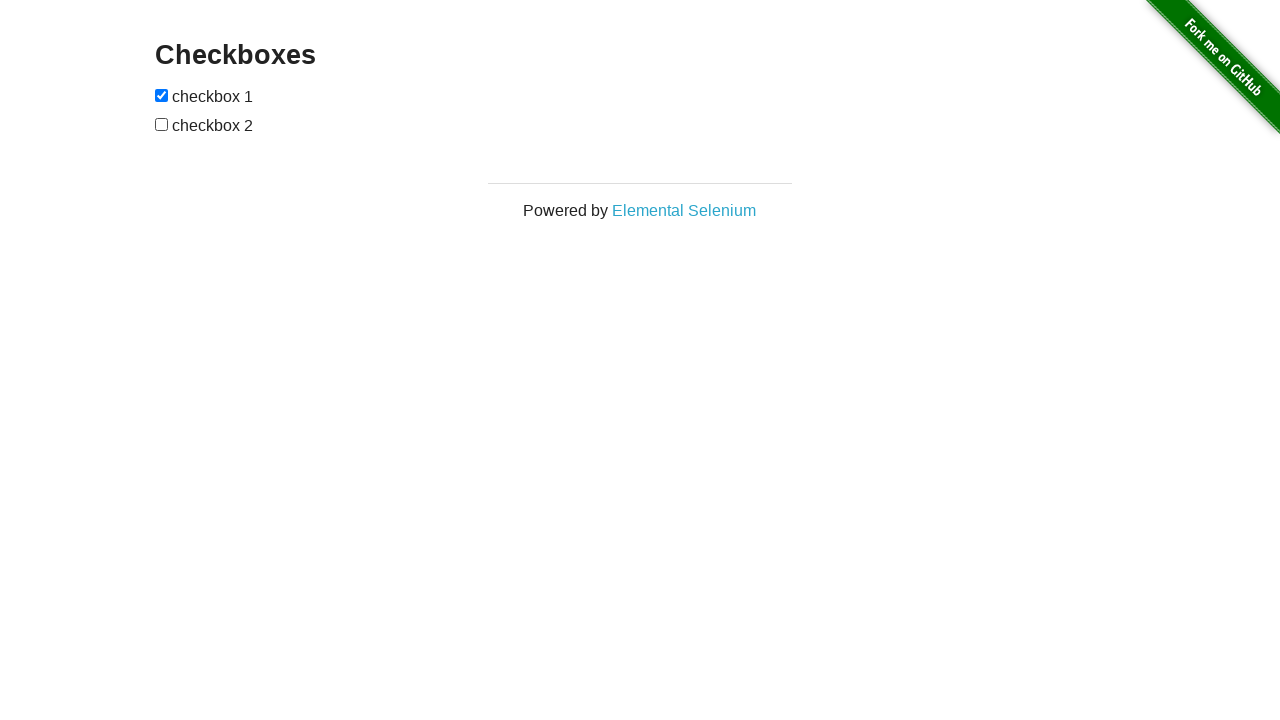

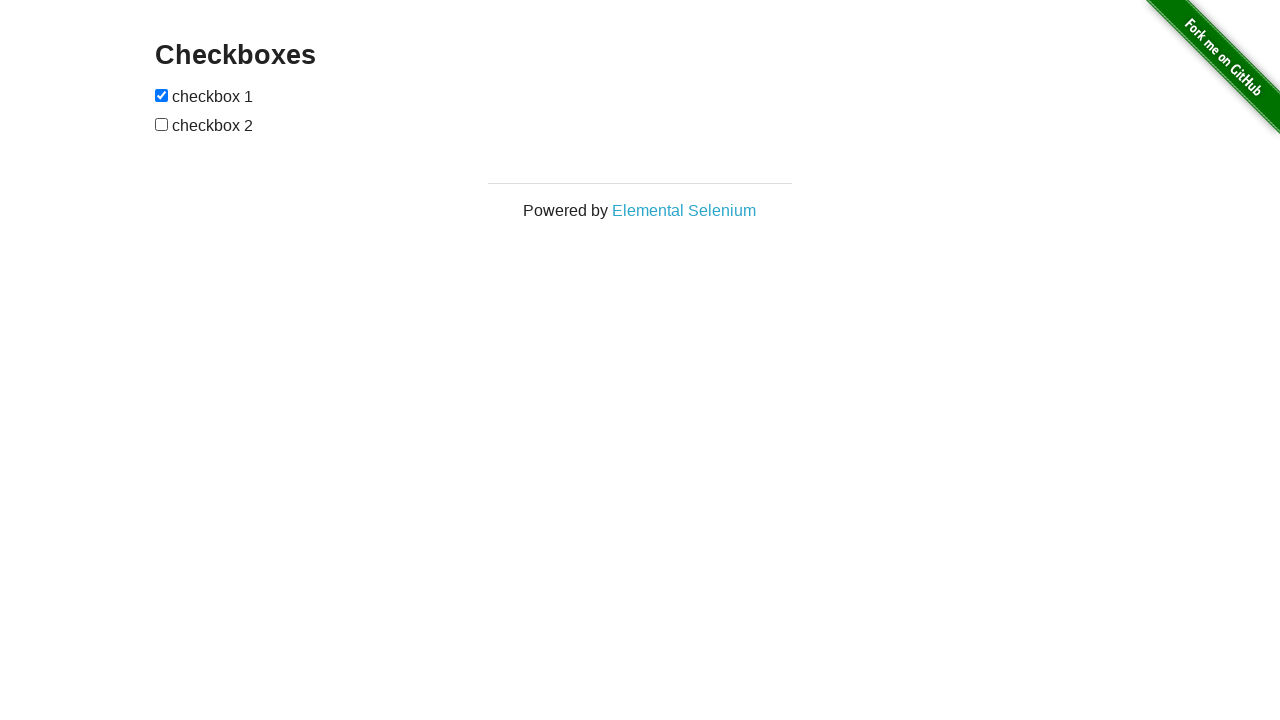